Tests date picker functionality by selecting a specific date (July 14, 1992) using dropdown selects for month and year

Starting URL: https://www.dummyticket.com/dummy-ticket-for-visa-application/

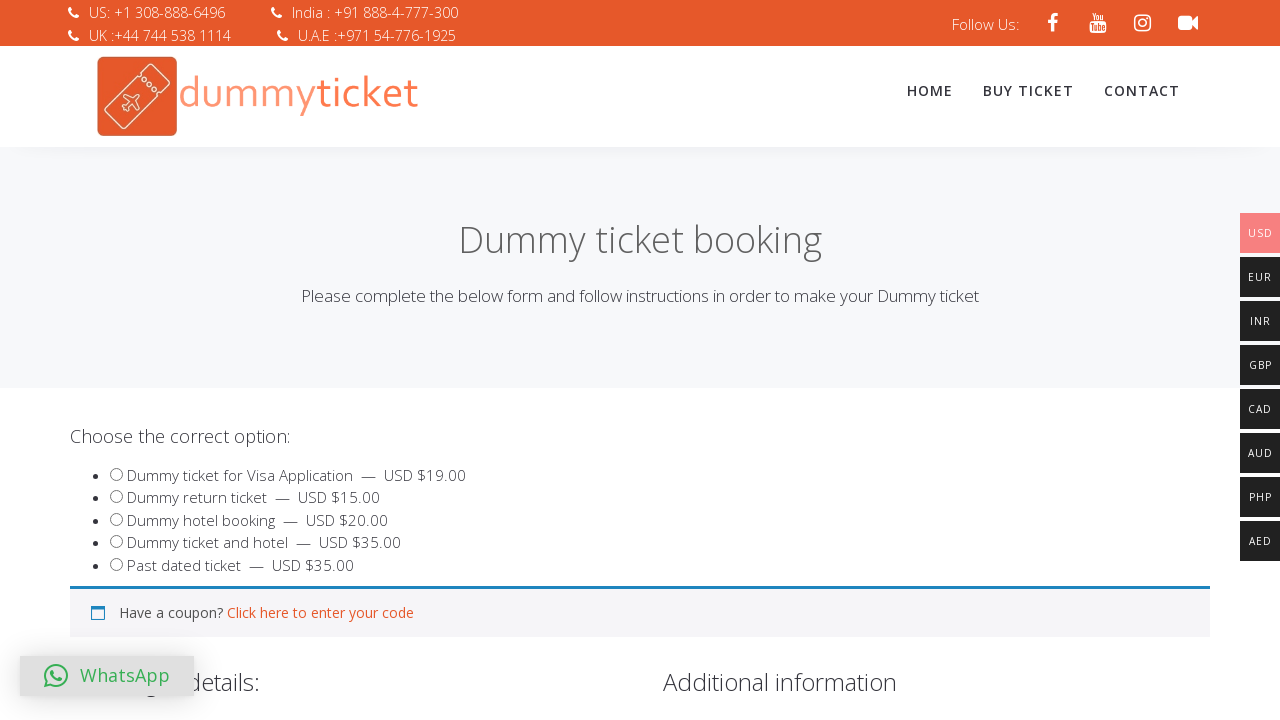

Clicked on date of birth input field to open date picker at (344, 360) on input[name='dob']
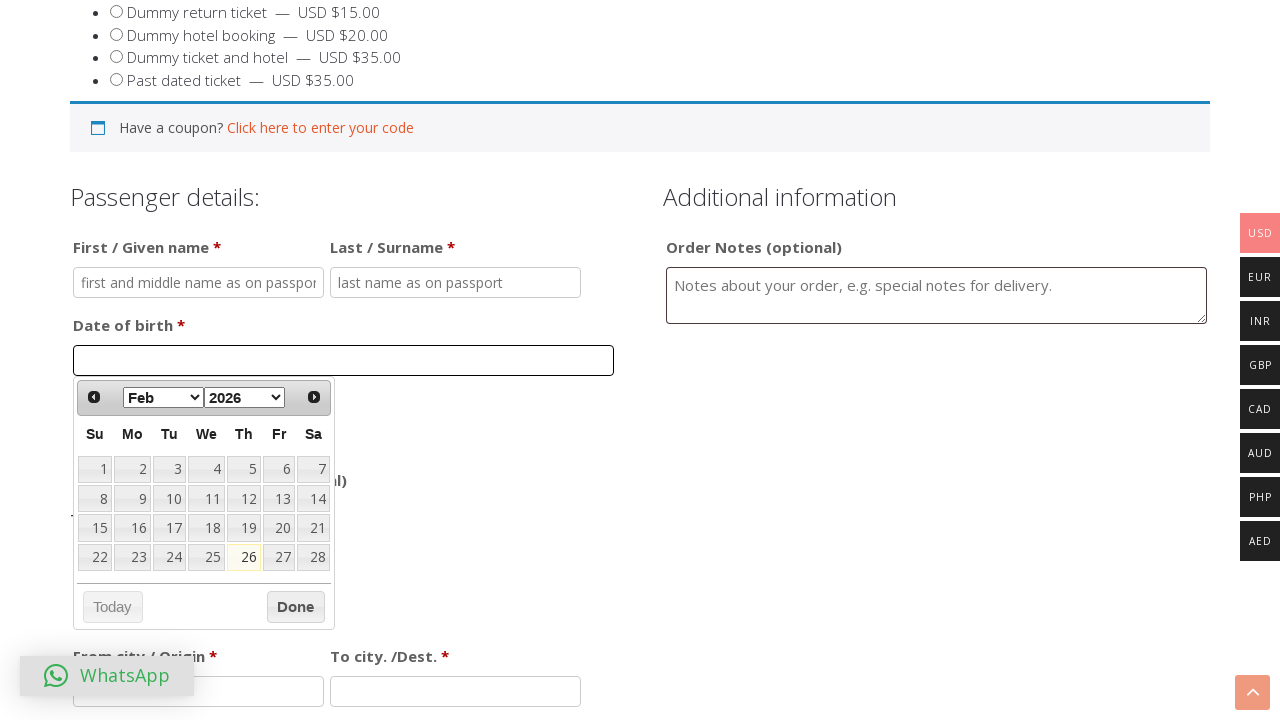

Selected July from month dropdown on select.ui-datepicker-month
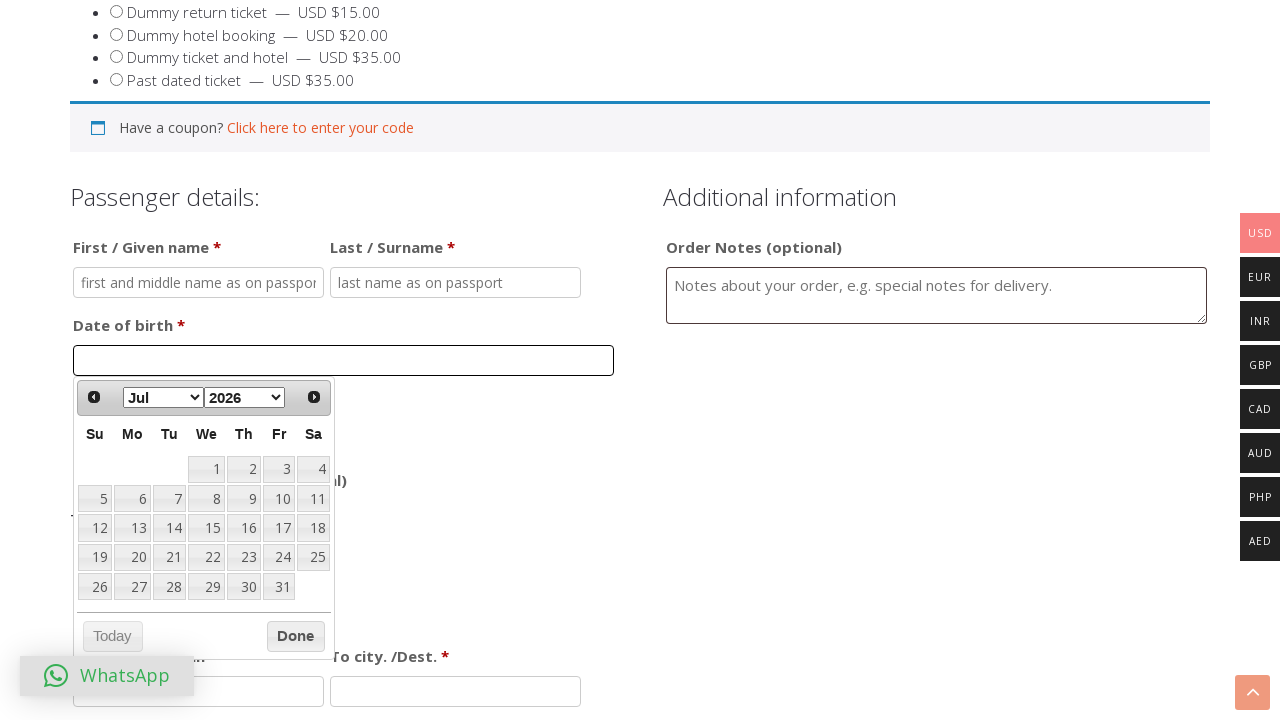

Selected 1992 from year dropdown on select.ui-datepicker-year
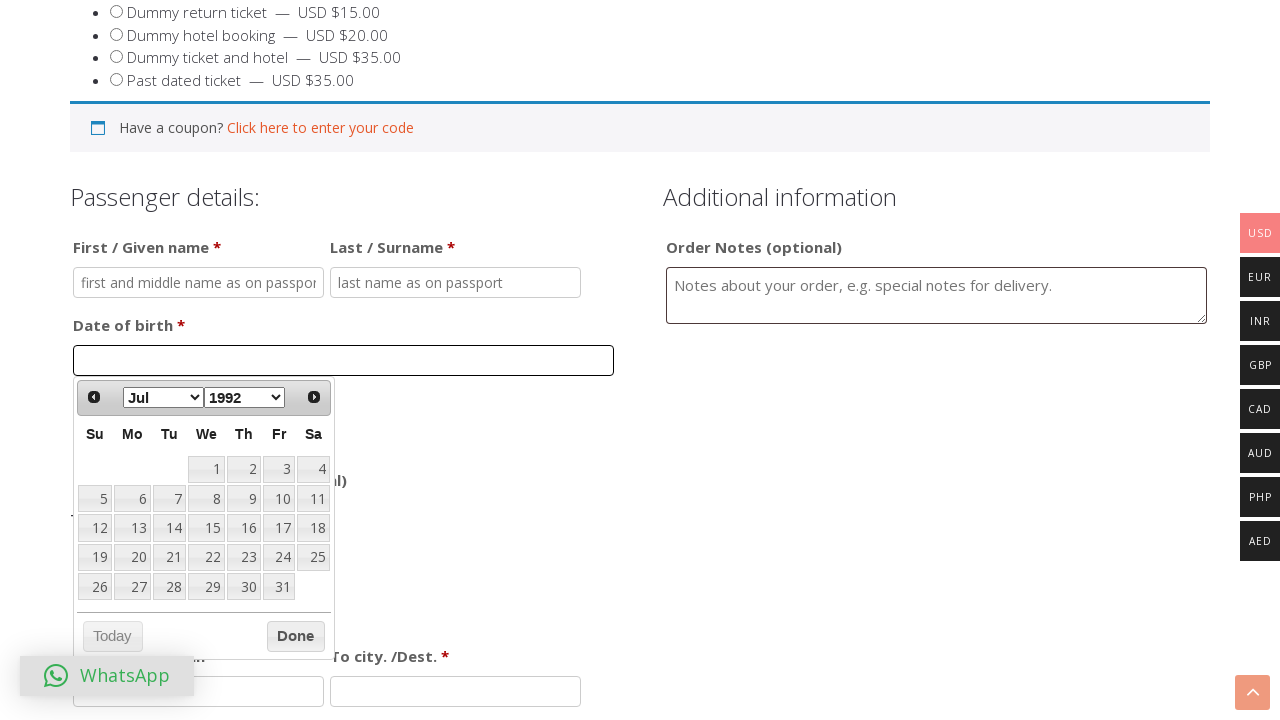

Clicked on day 14 in the calendar to complete date selection (July 14, 1992) at (169, 528) on table.ui-datepicker-calendar td:has-text('14'):visible
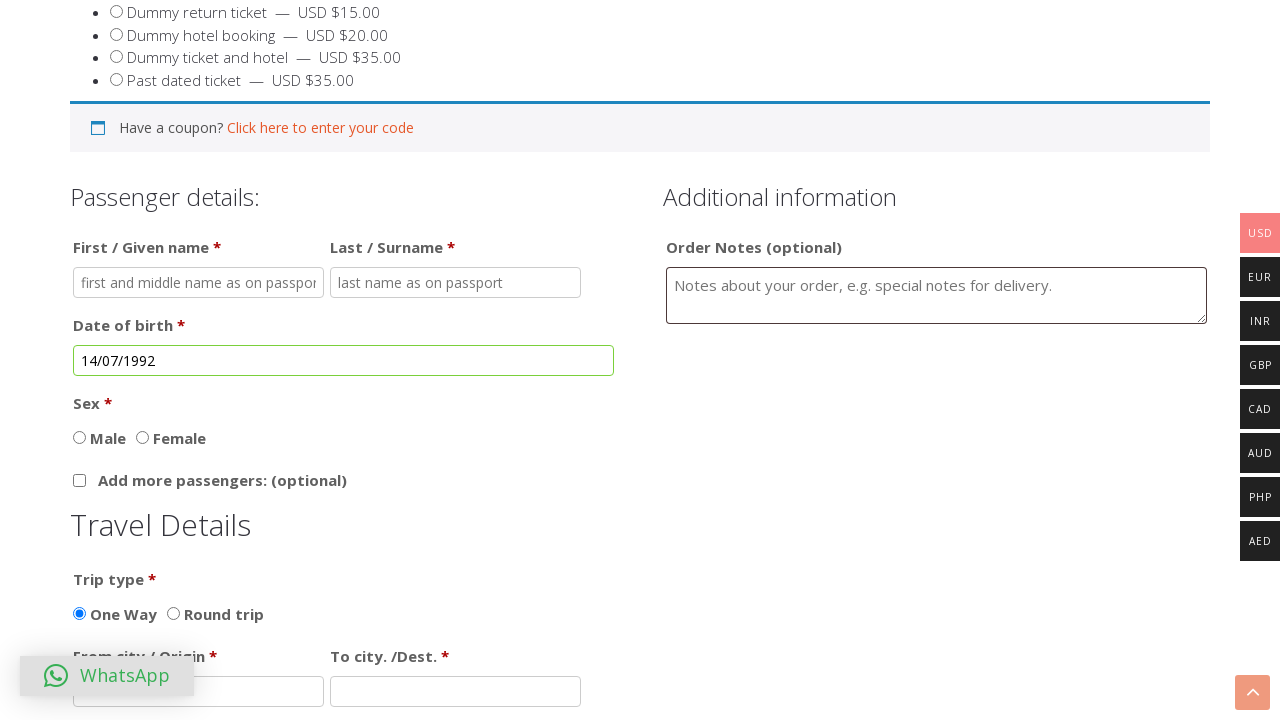

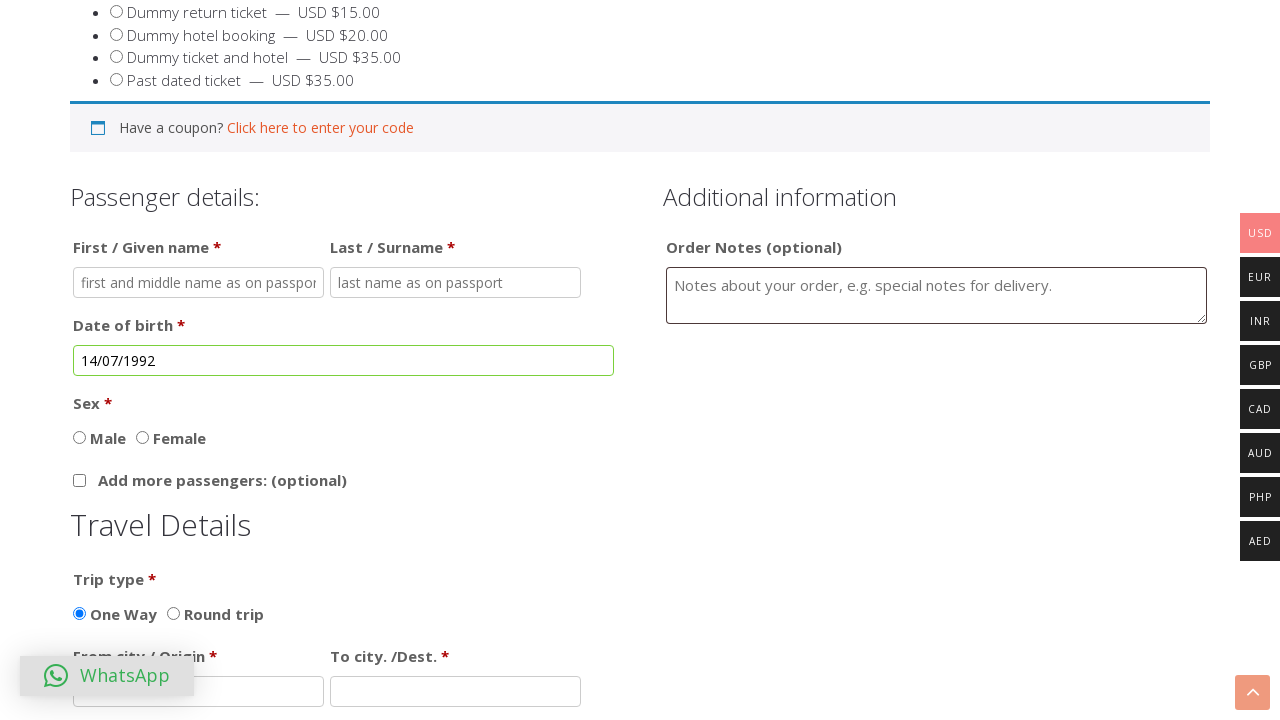